Tests keyboard key press functionality by sending a space key to an element and verifying the result text displays the correct key pressed

Starting URL: http://the-internet.herokuapp.com/key_presses

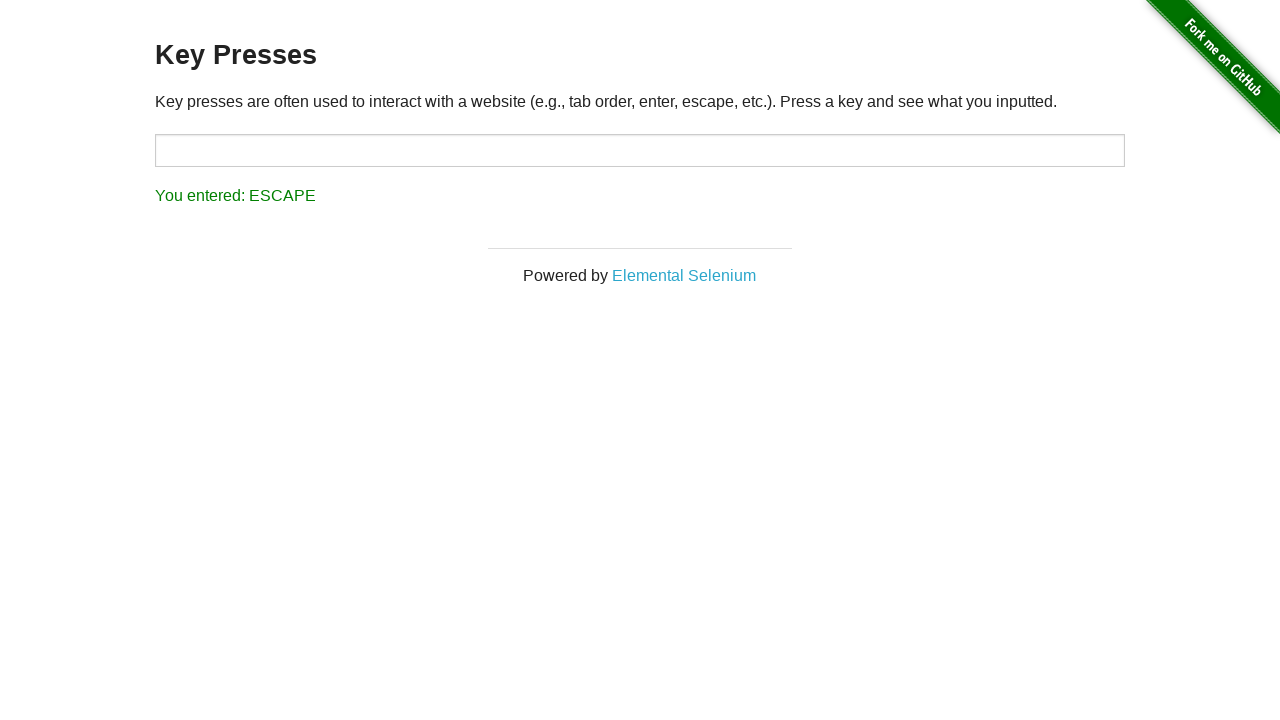

Pressed space key on target element on #target
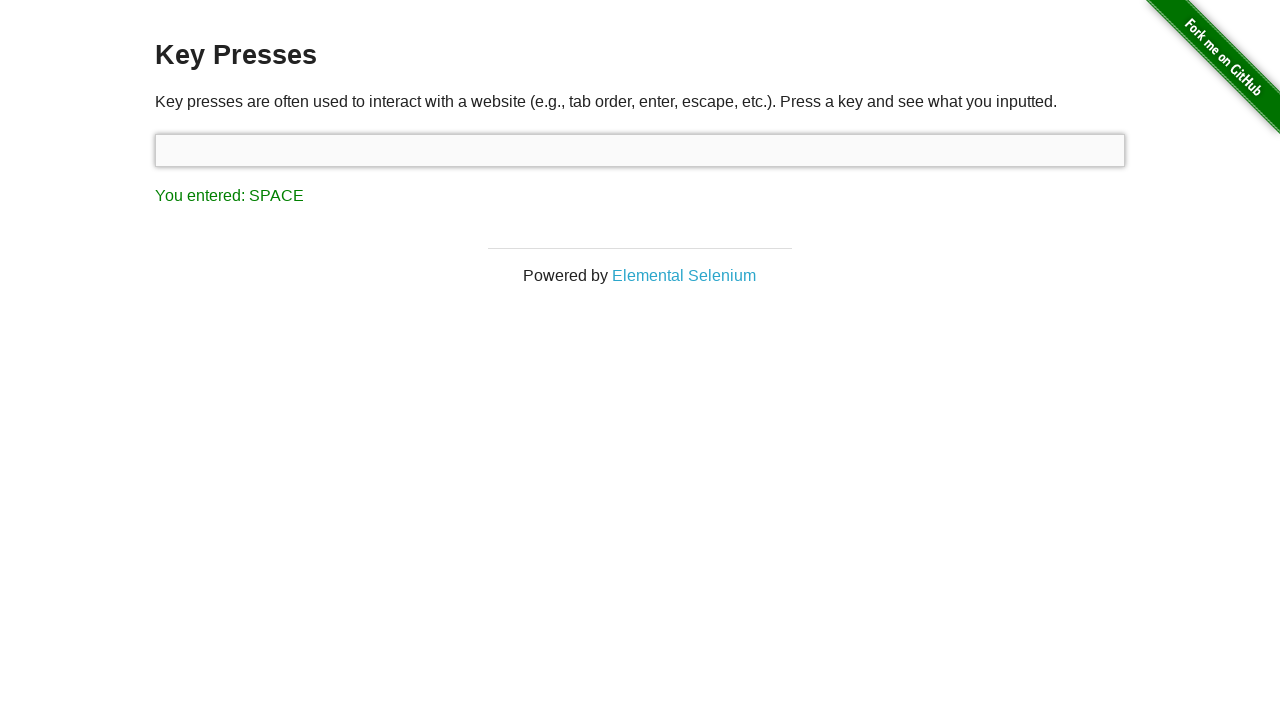

Result element loaded after space key press
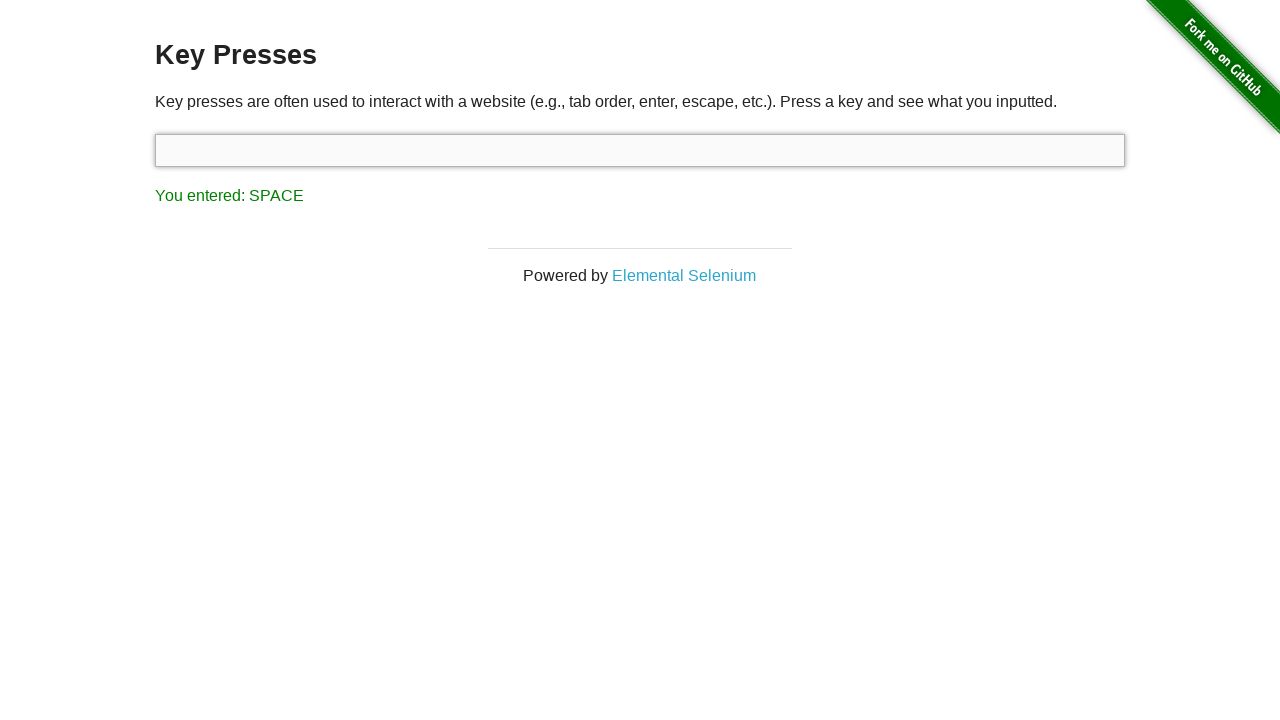

Retrieved result text content
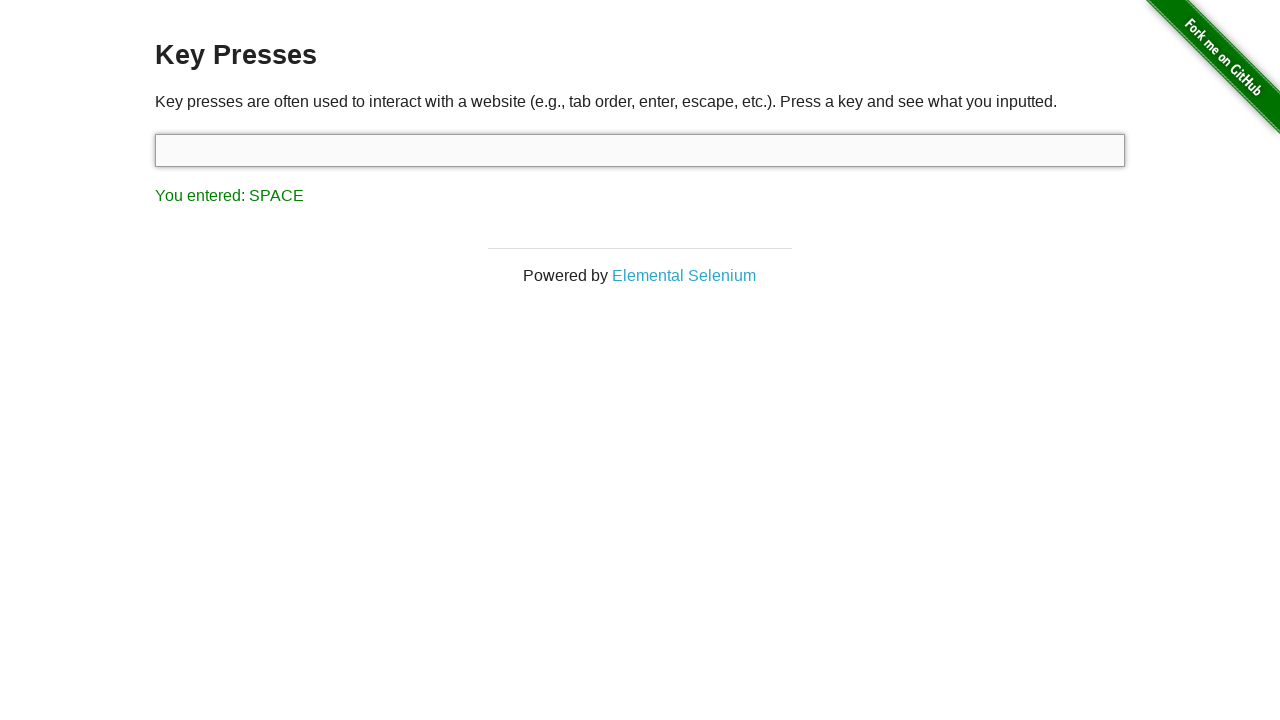

Verified result text displays 'You entered: SPACE'
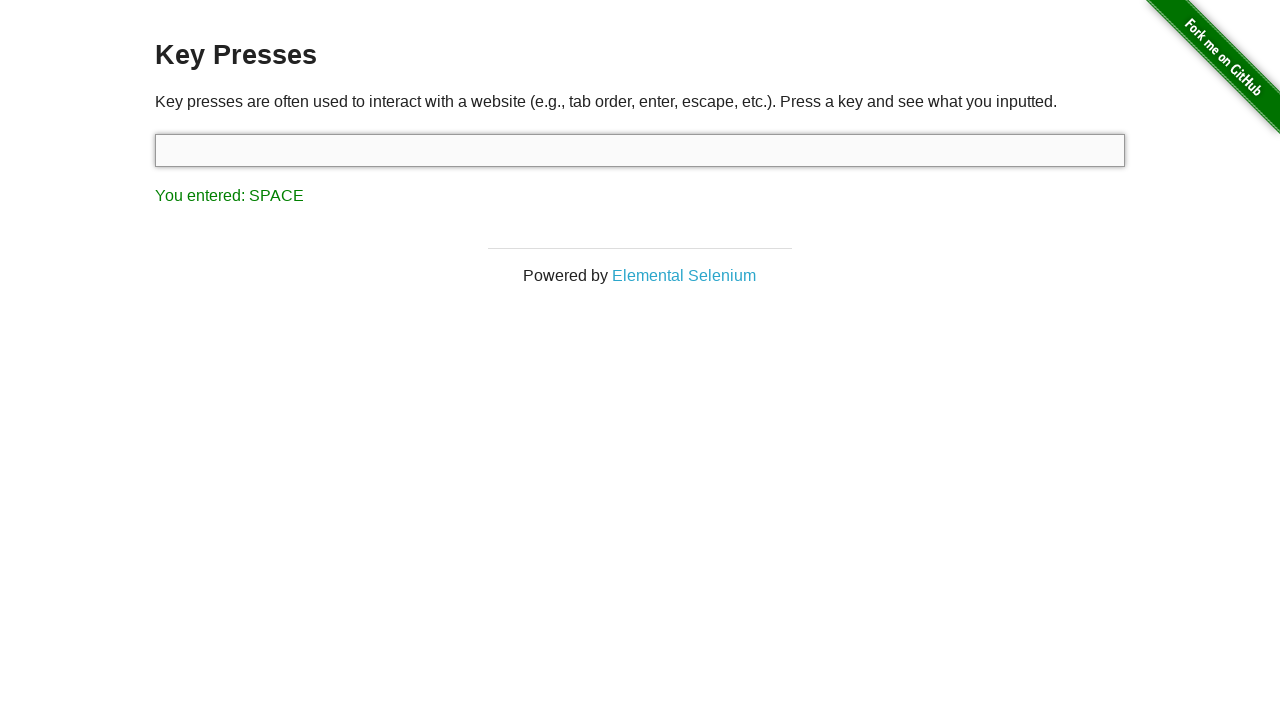

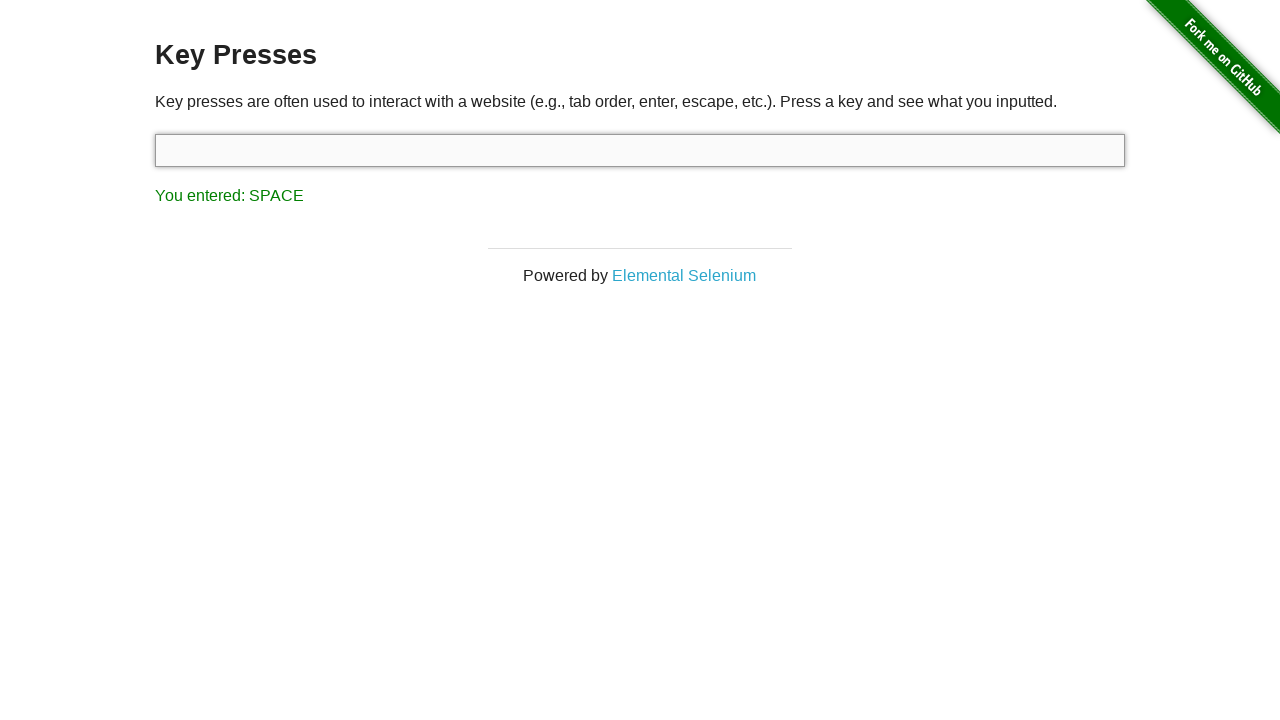